Tests a JavaScript prompt box by entering text into it and accepting, then verifying the entered text appears in the result.

Starting URL: https://demoqa.com/alerts

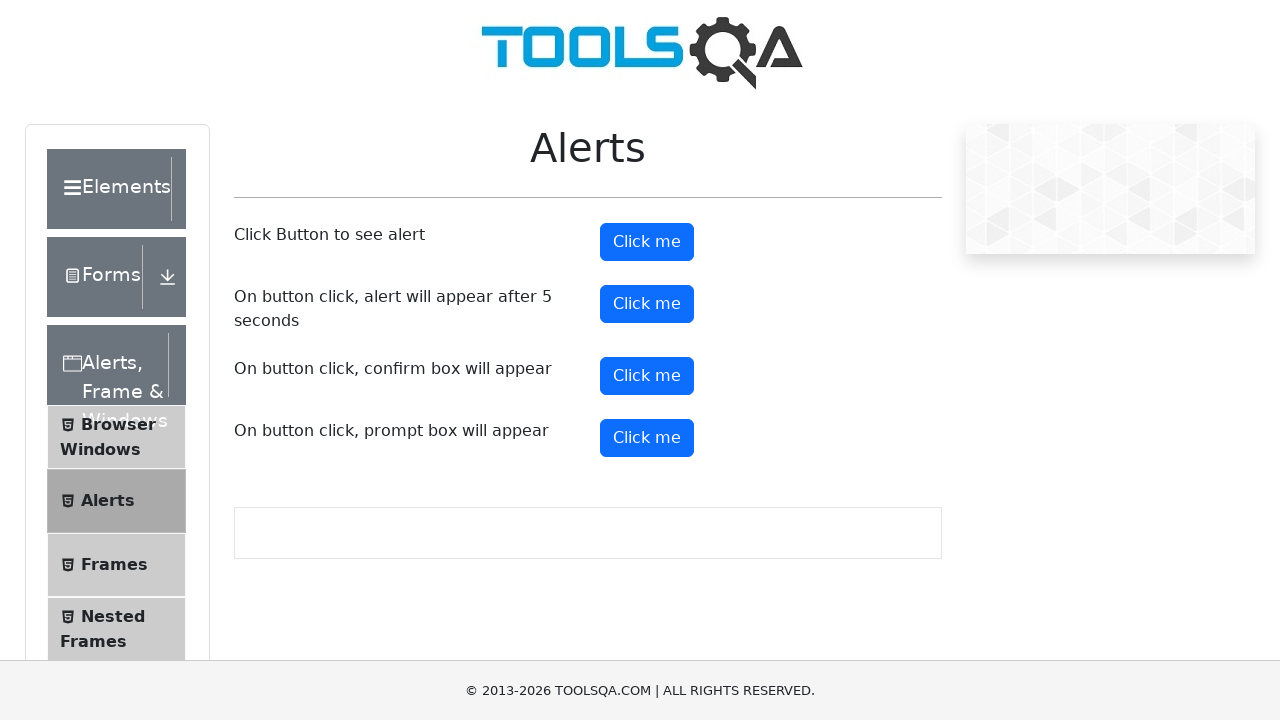

Waited for prompt button to be visible
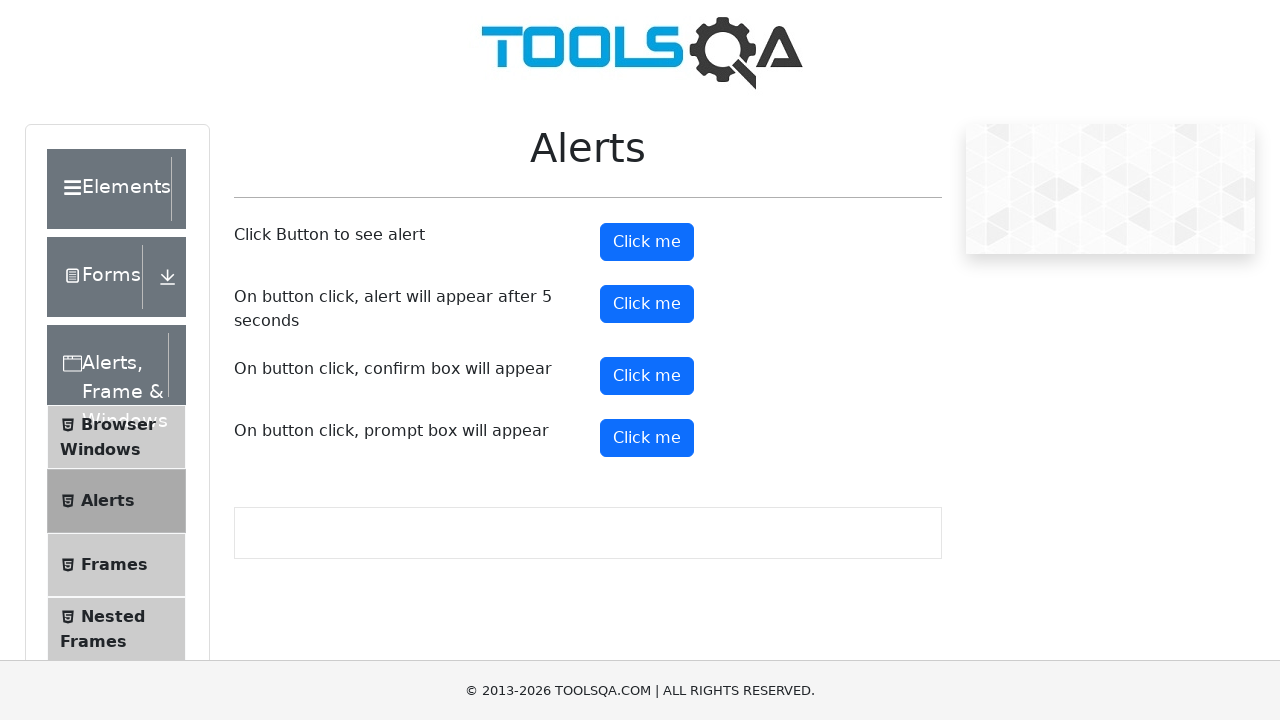

Set up dialog handler to accept prompt with name 'Harry'
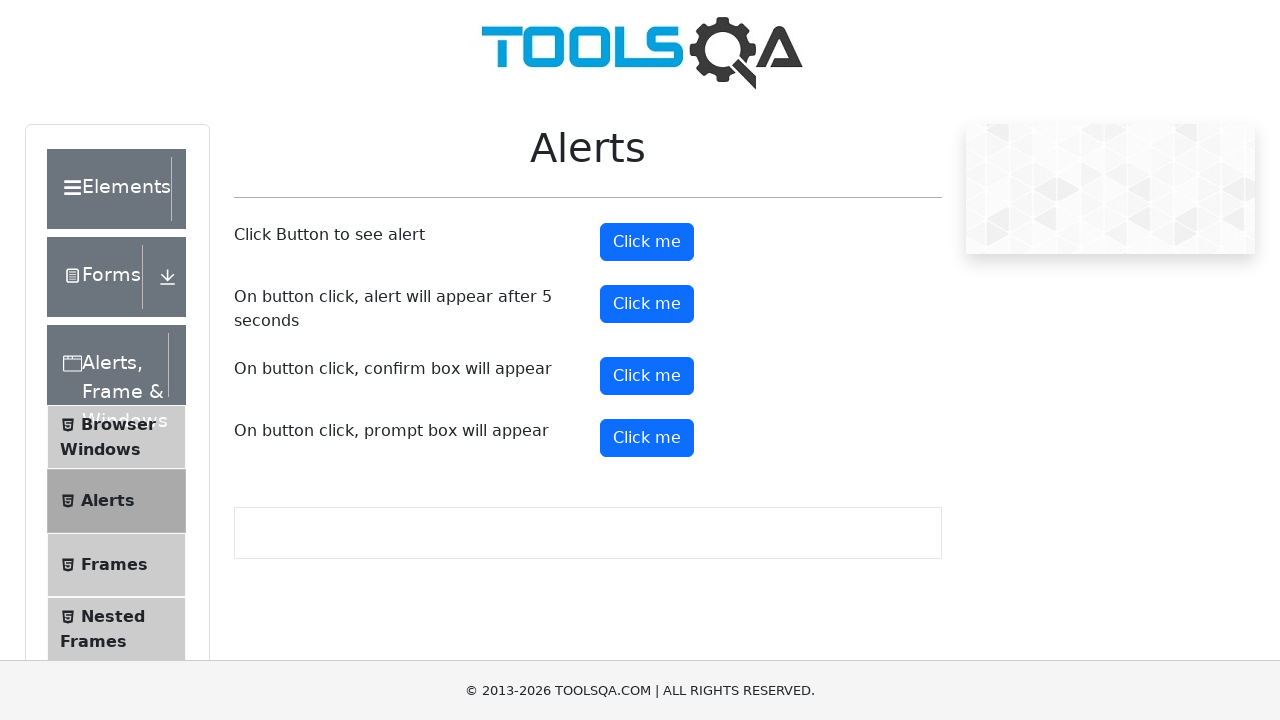

Clicked prompt button to trigger dialog at (647, 438) on #promtButton
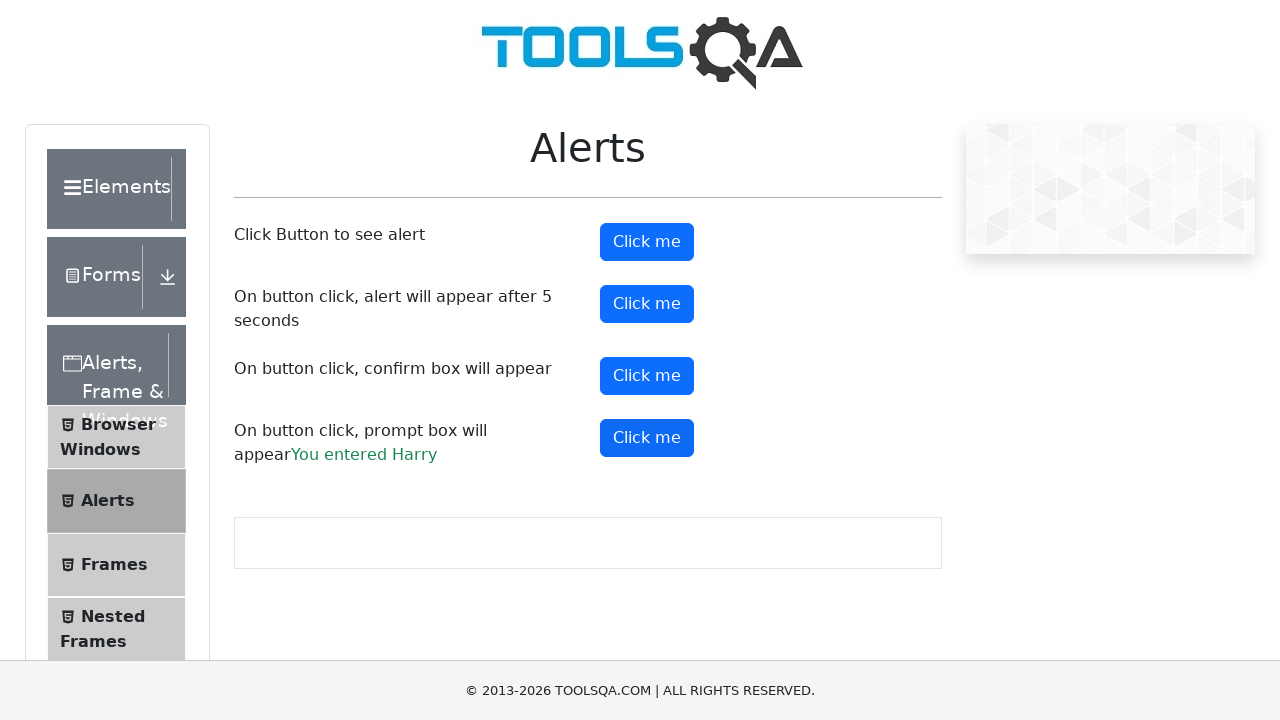

Waited for prompt result element to be visible
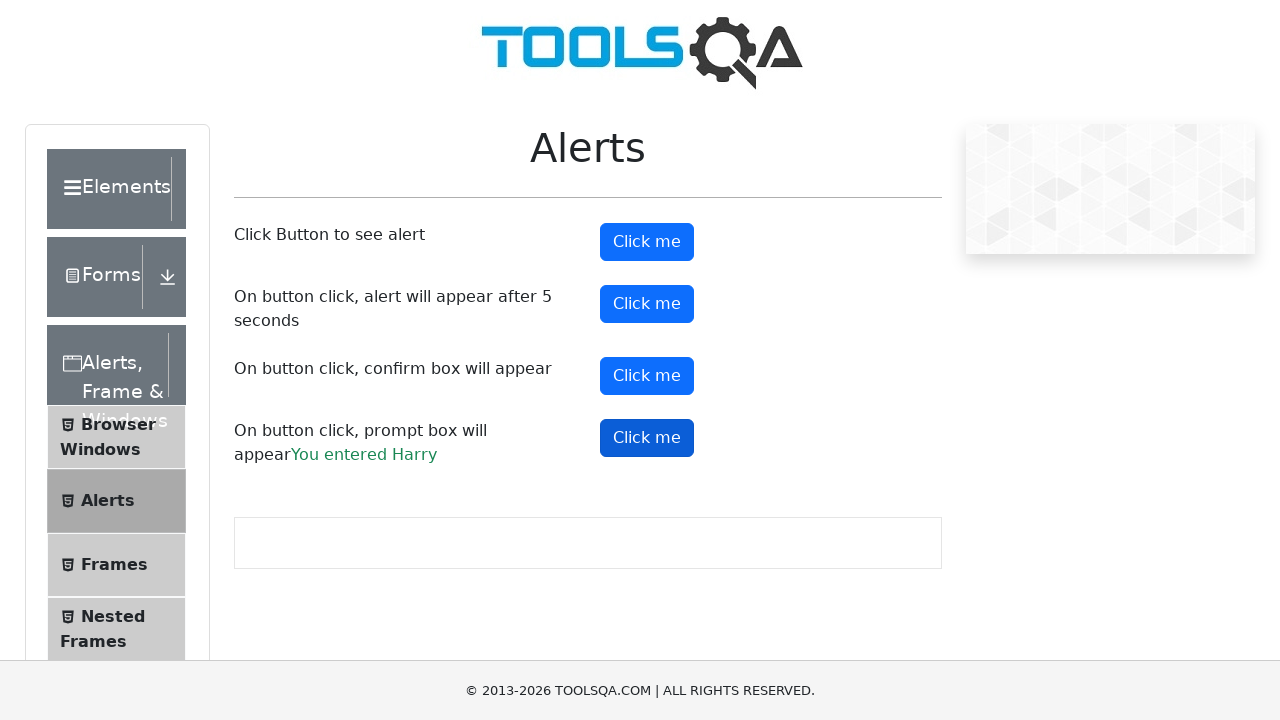

Retrieved prompt result text content
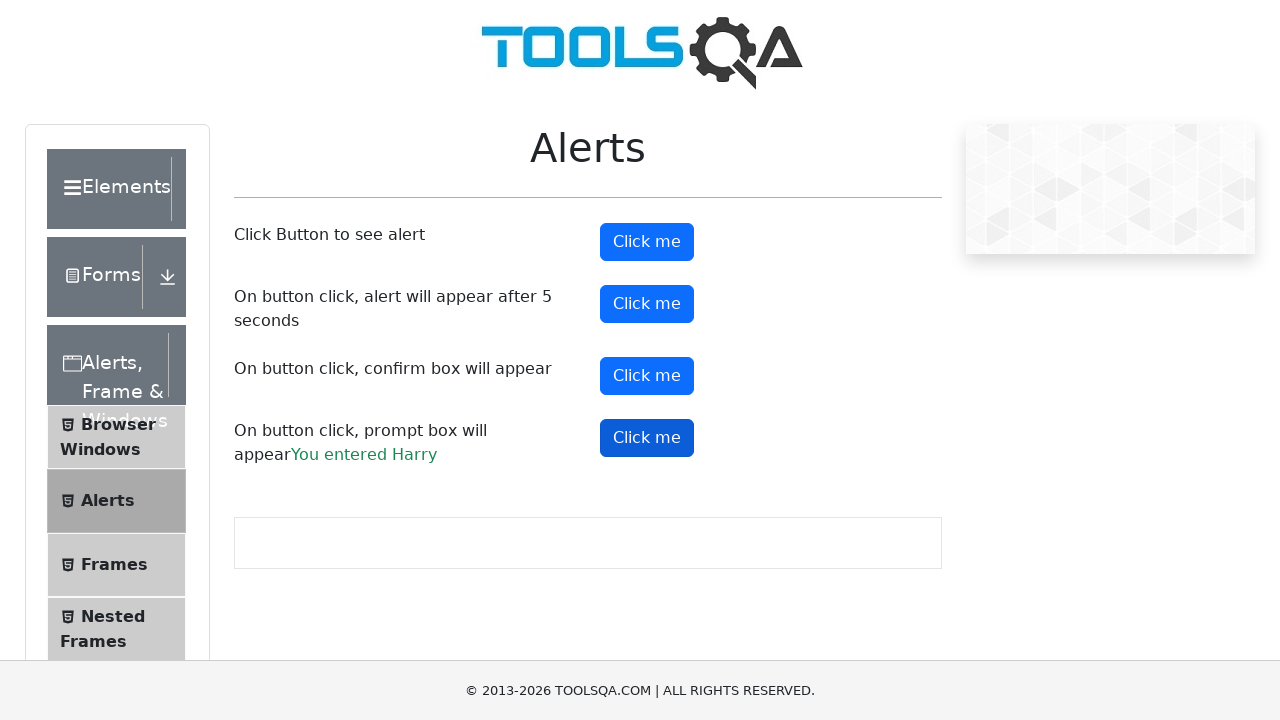

Verified that prompt result displays 'You entered Harry'
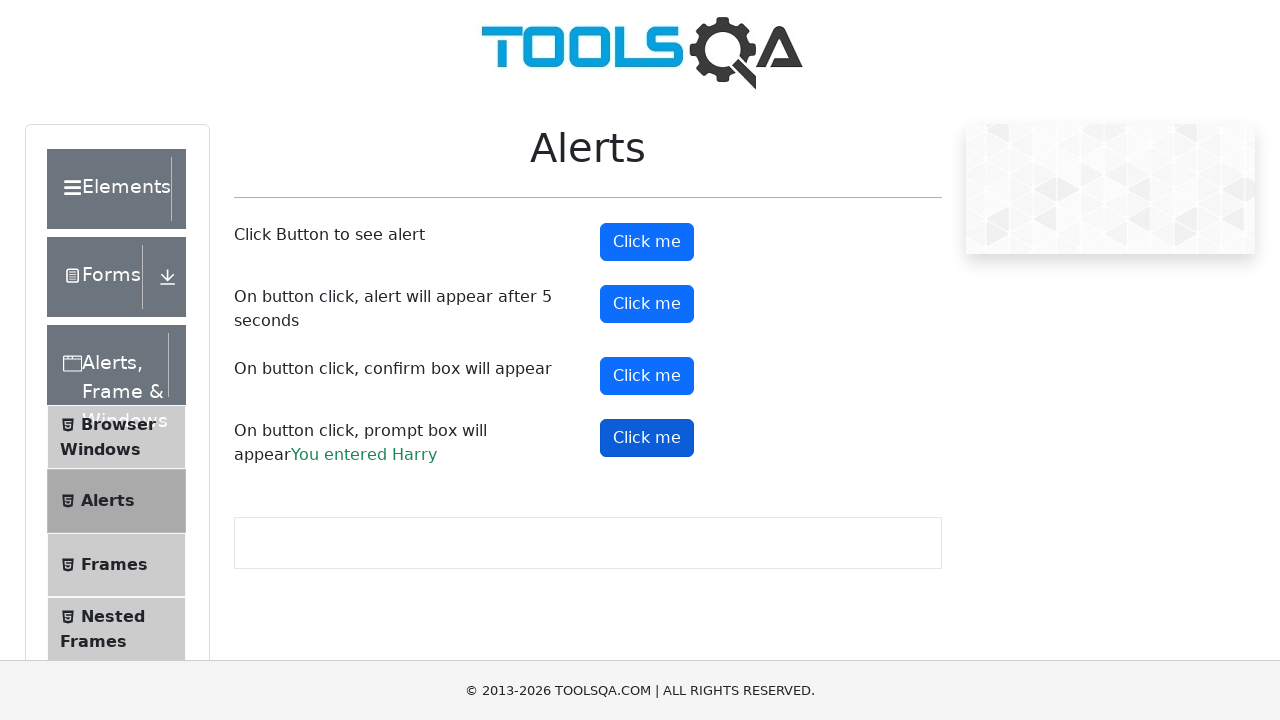

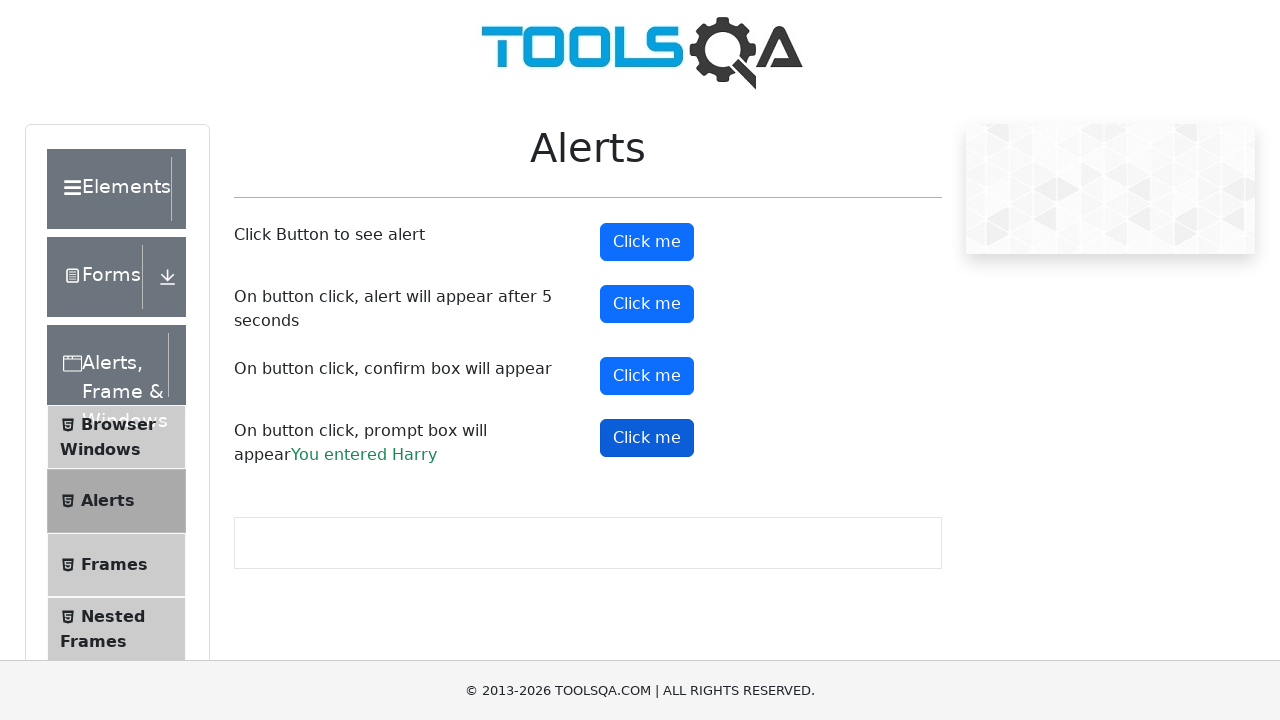